Tests that clicking the delete member button when no members exist shows an alert with "No members available to remove!" message

Starting URL: https://testing-replica-b9141.firebaseapp.com

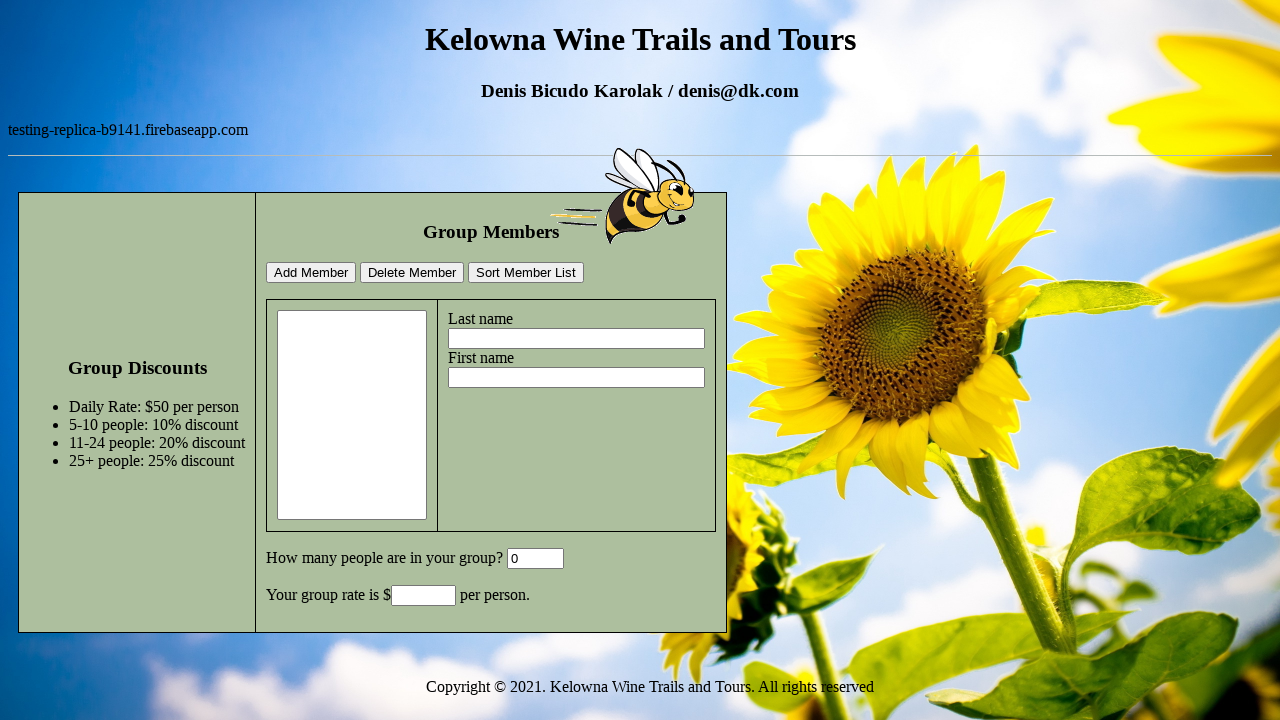

Clicked delete member button at (412, 273) on #deleteMemberBtn
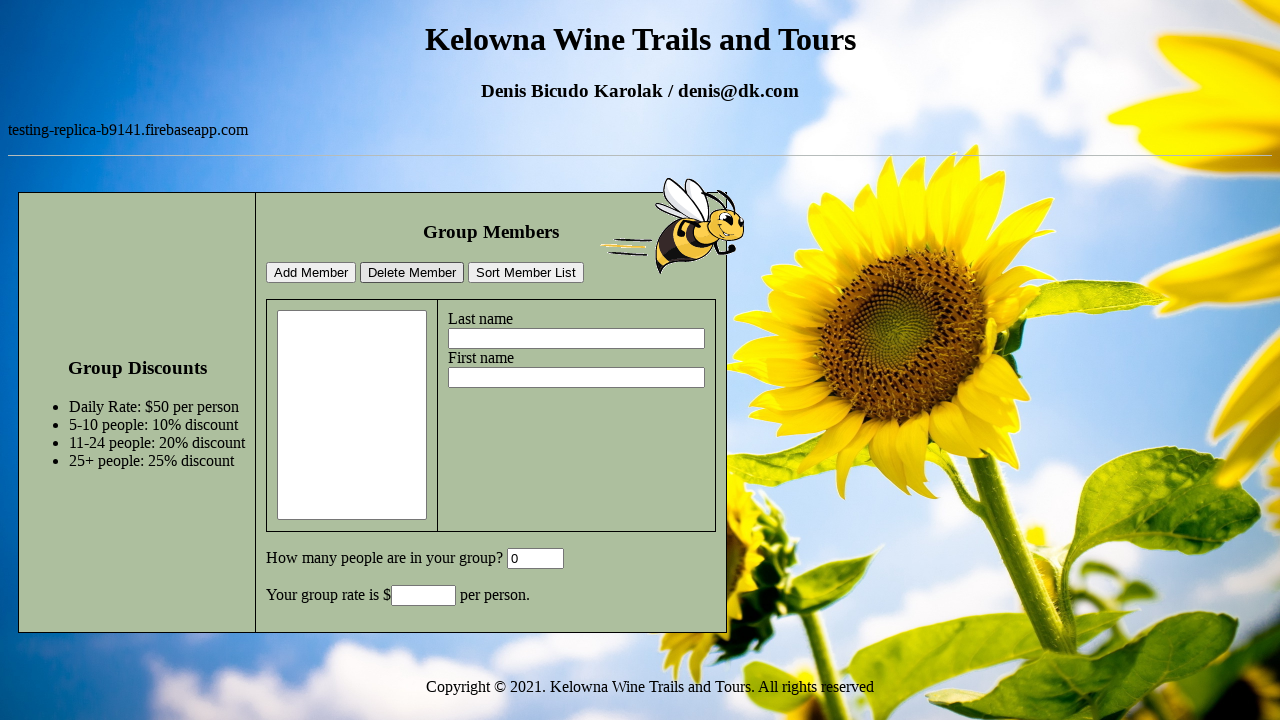

Set up dialog handler to accept alerts
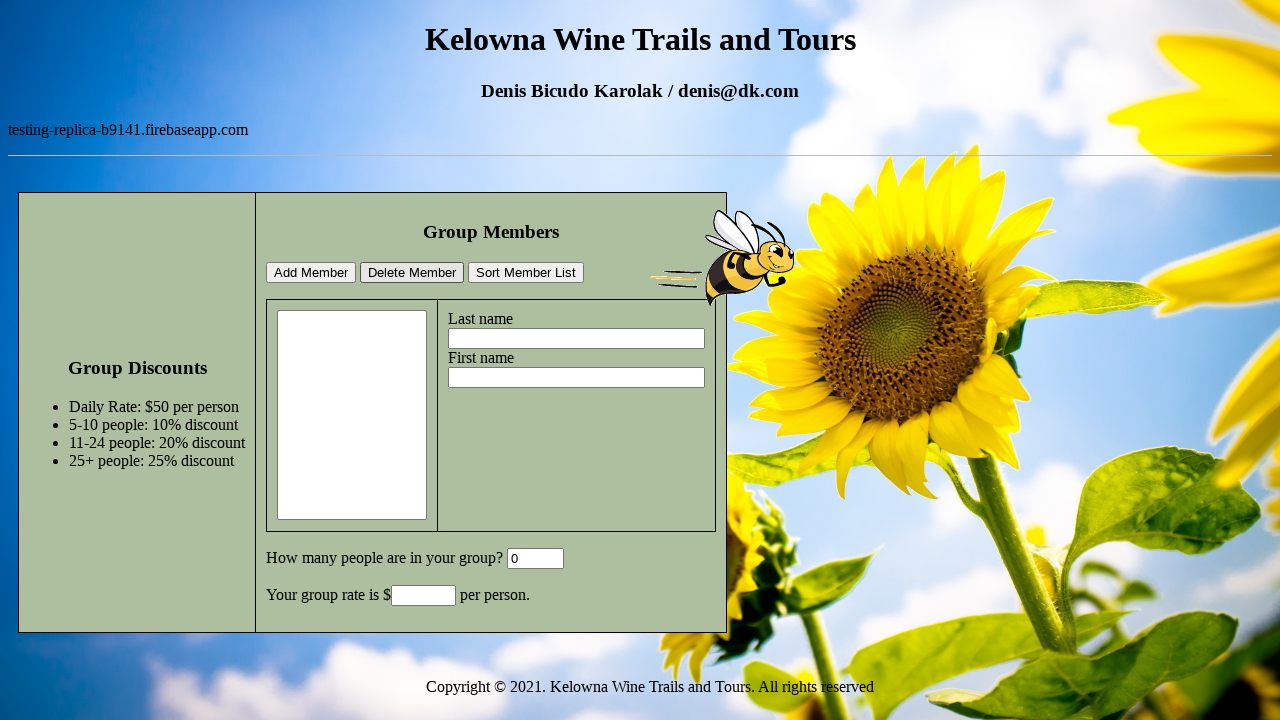

Alert with 'No members available to remove!' message displayed and accepted
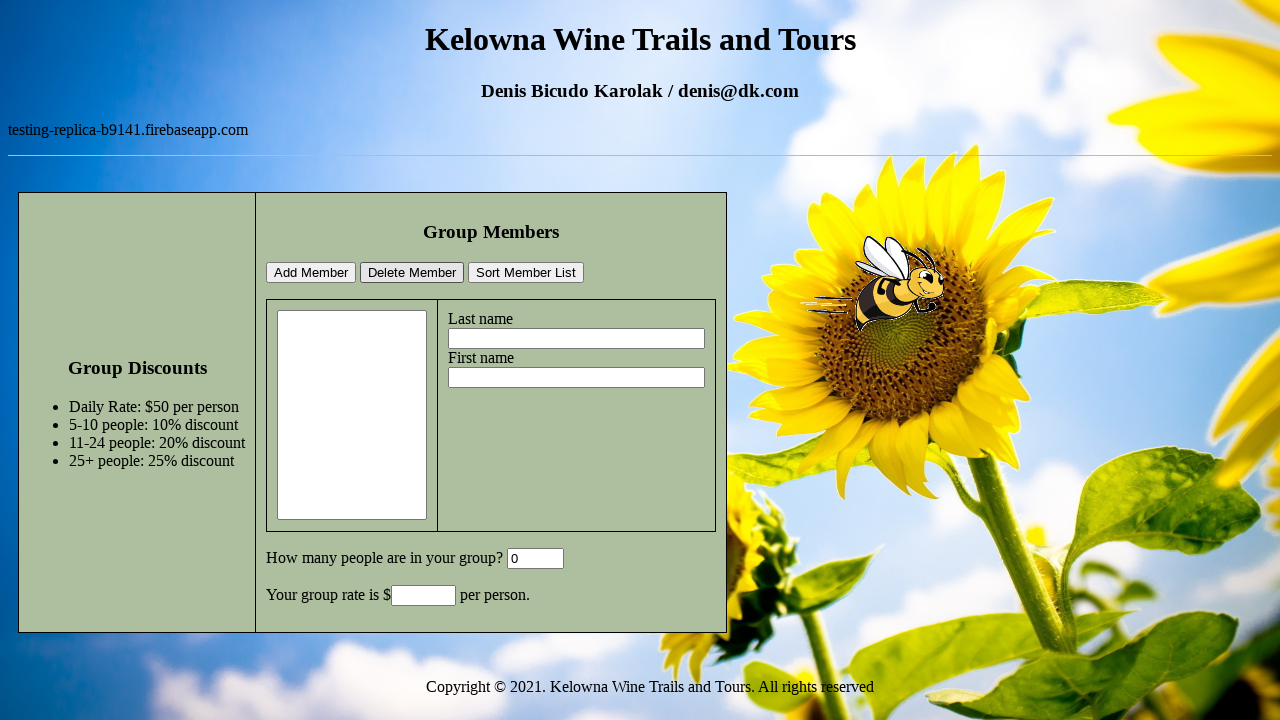

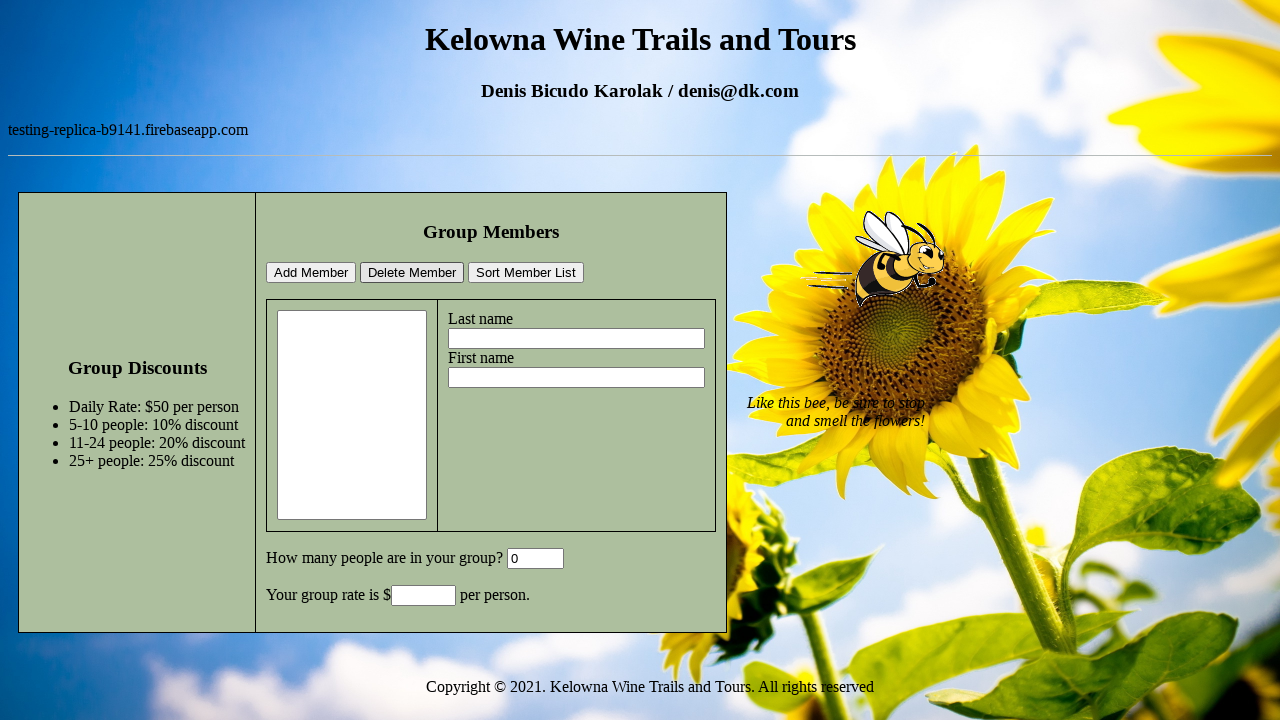